Navigates to Microsoft's homepage and maximizes the browser window

Starting URL: https://www.microsoft.com/

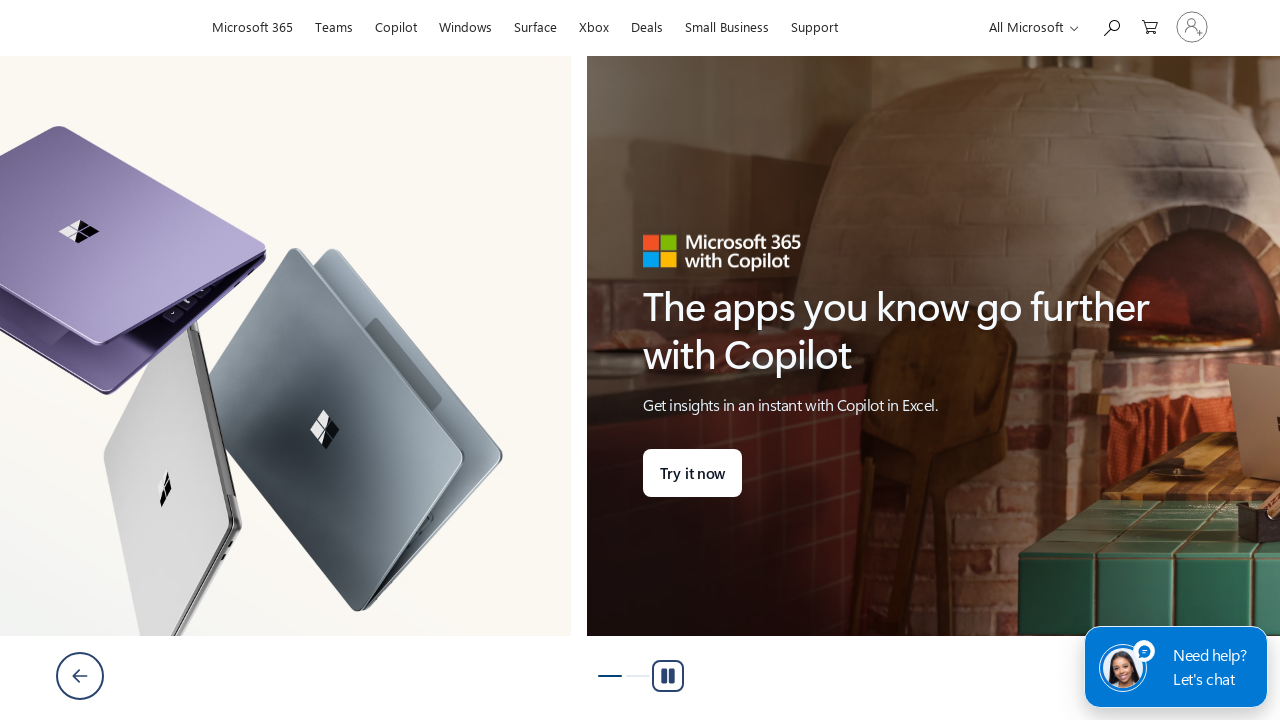

Set viewport size to 1920x1080
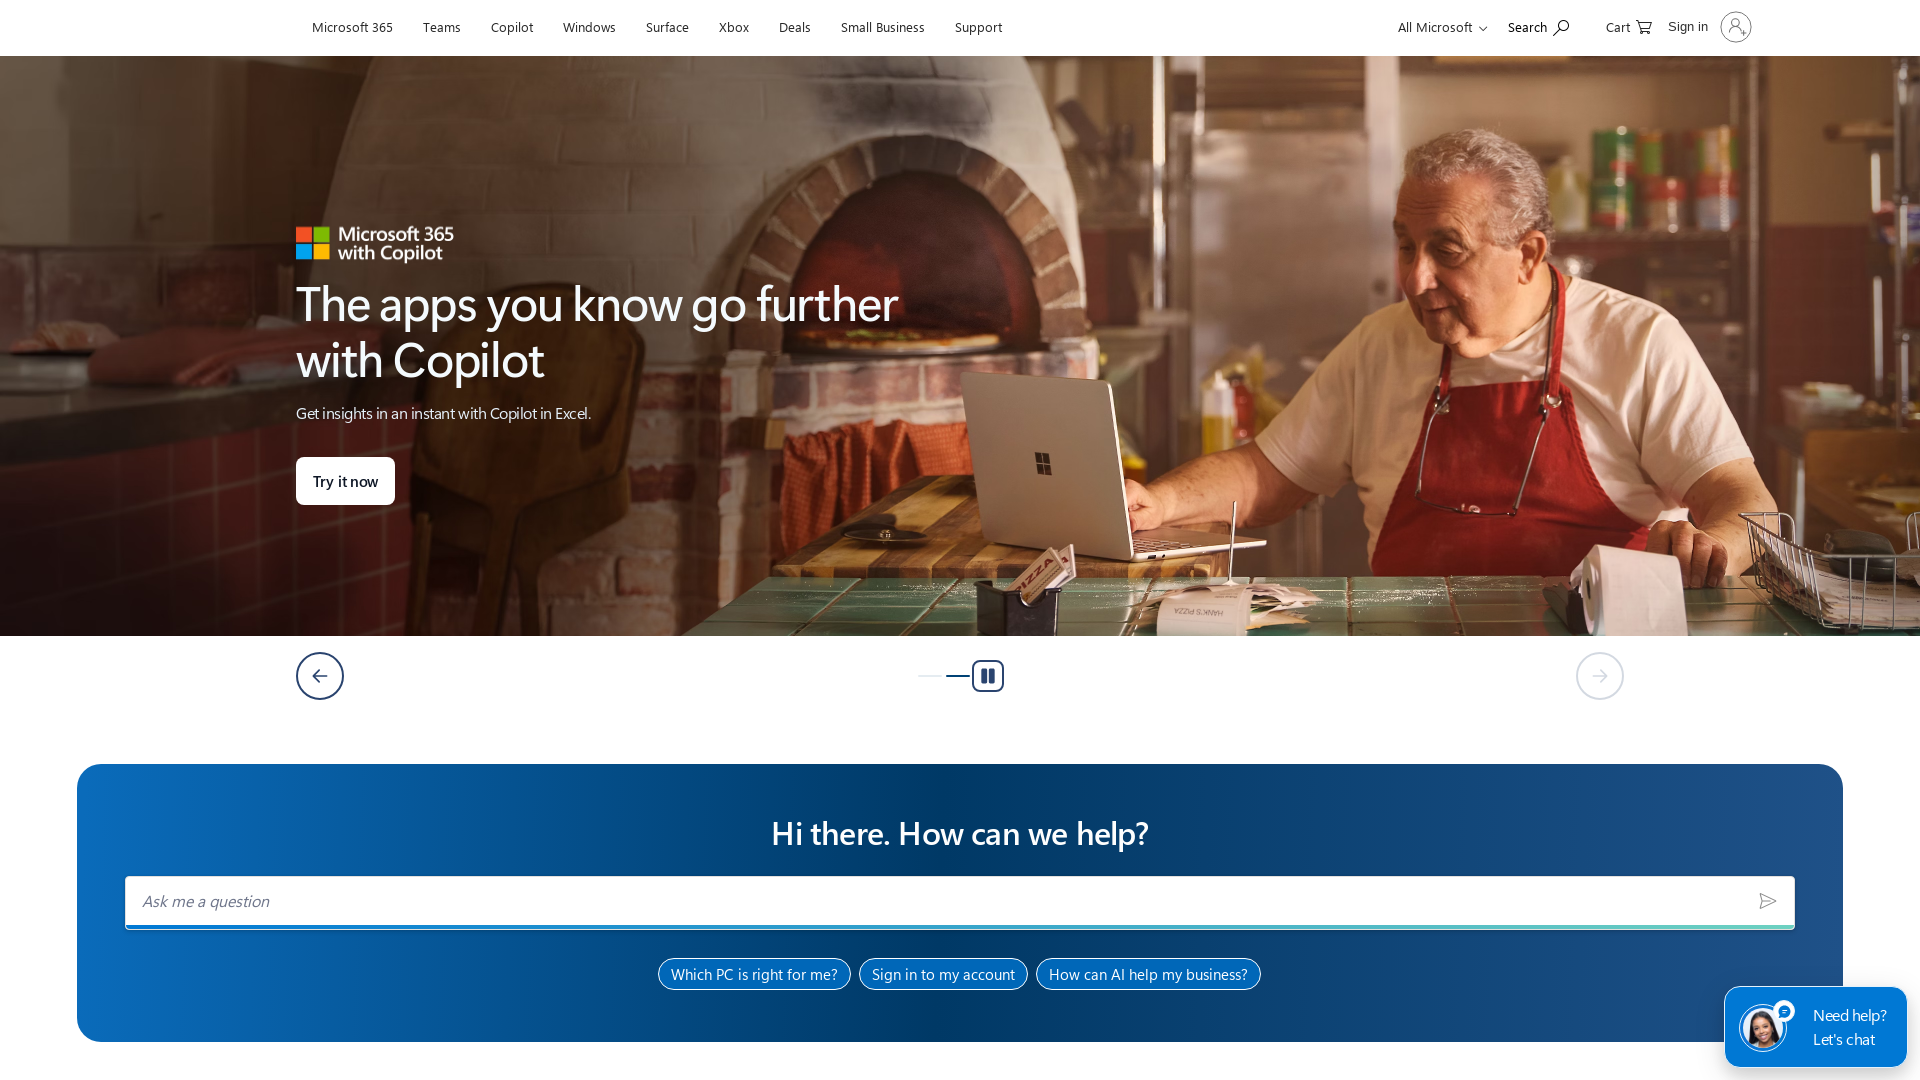

Page fully loaded (domcontentloaded)
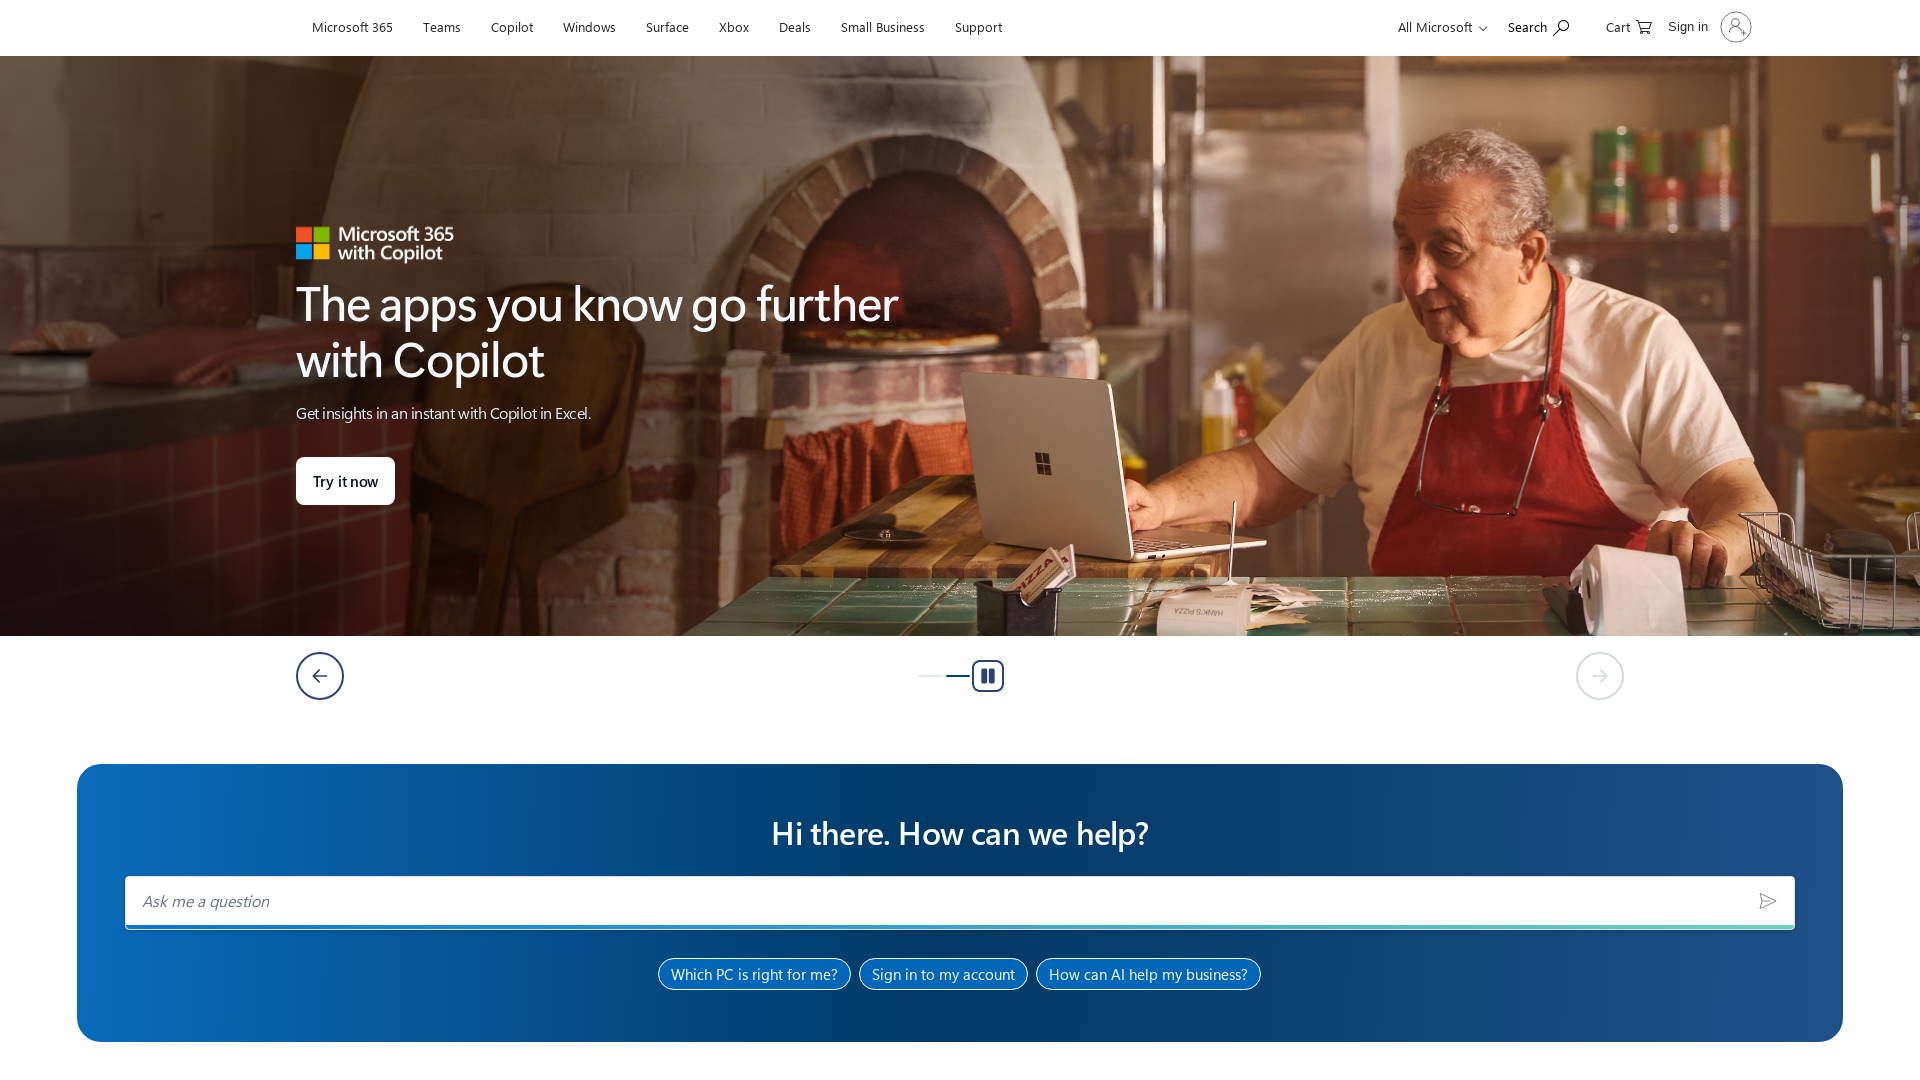

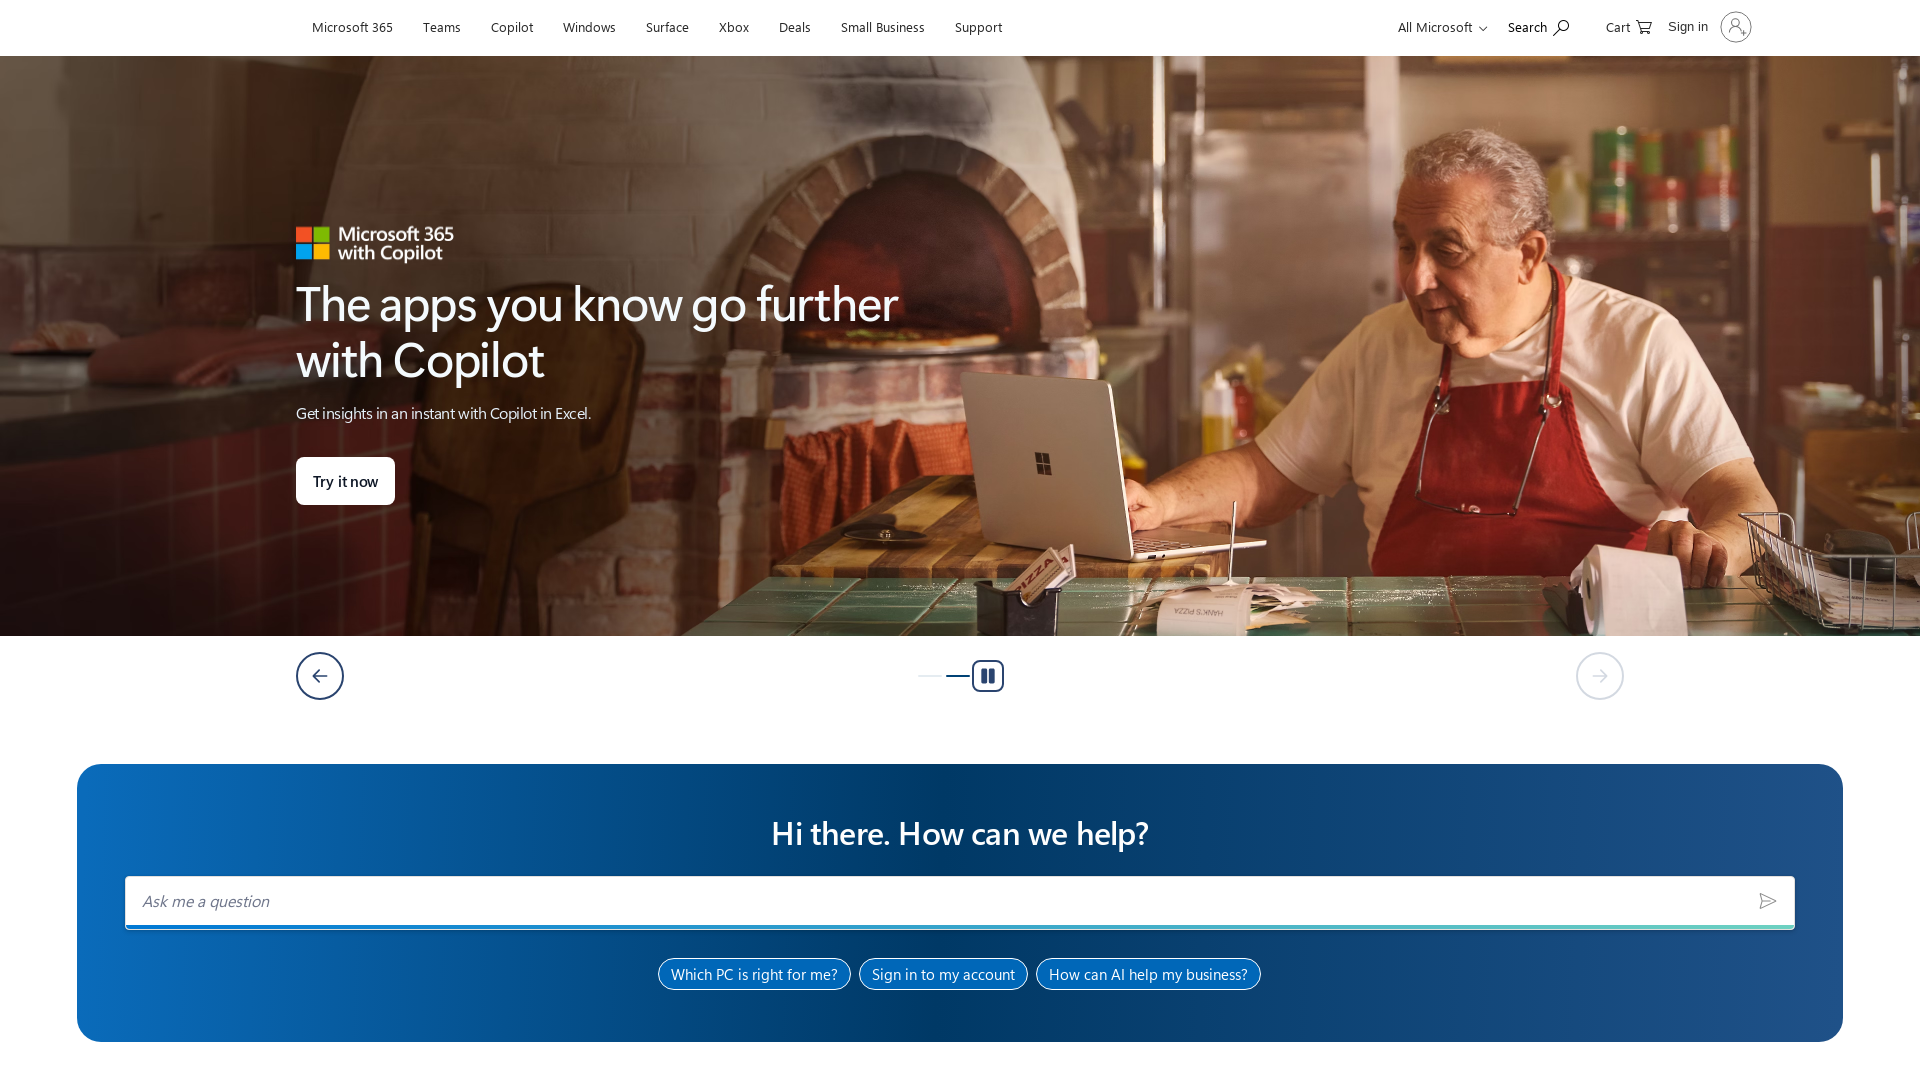